Navigates to a Selenium test page and clicks the console error button to trigger a console error entry

Starting URL: https://www.selenium.dev/selenium/web/bidi/logEntryAdded.html

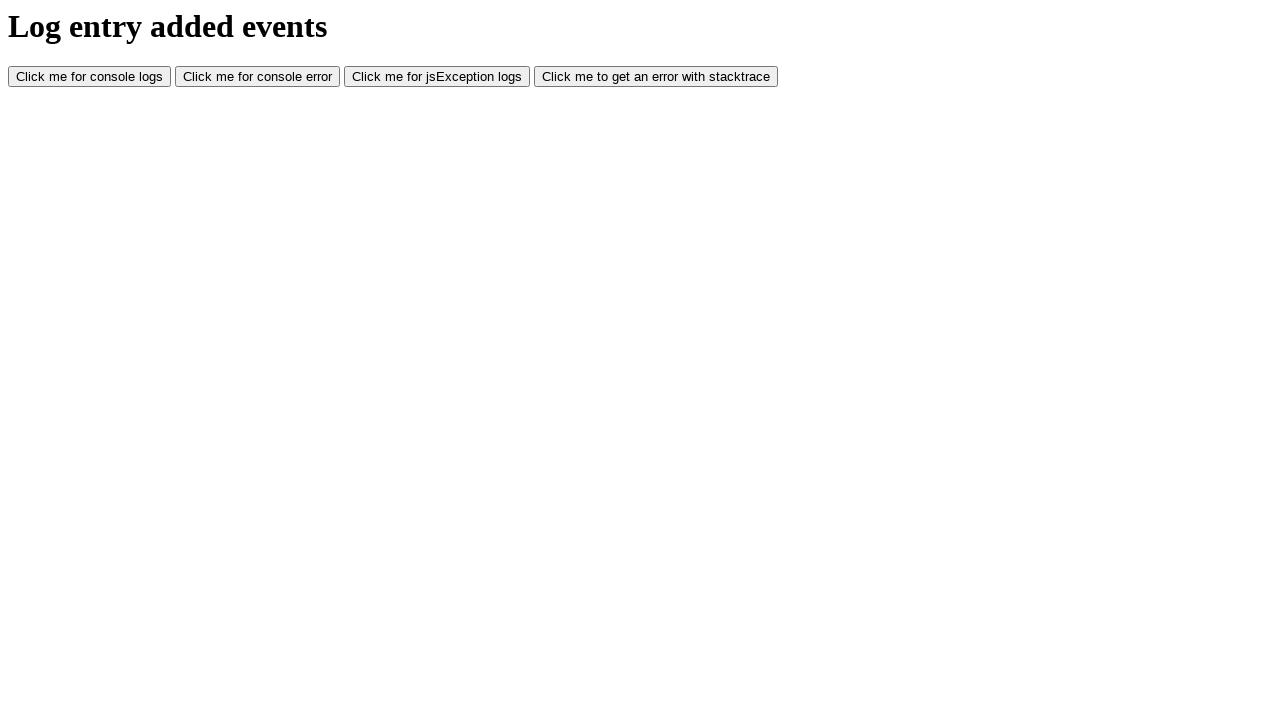

Navigated to Selenium test page for console error testing
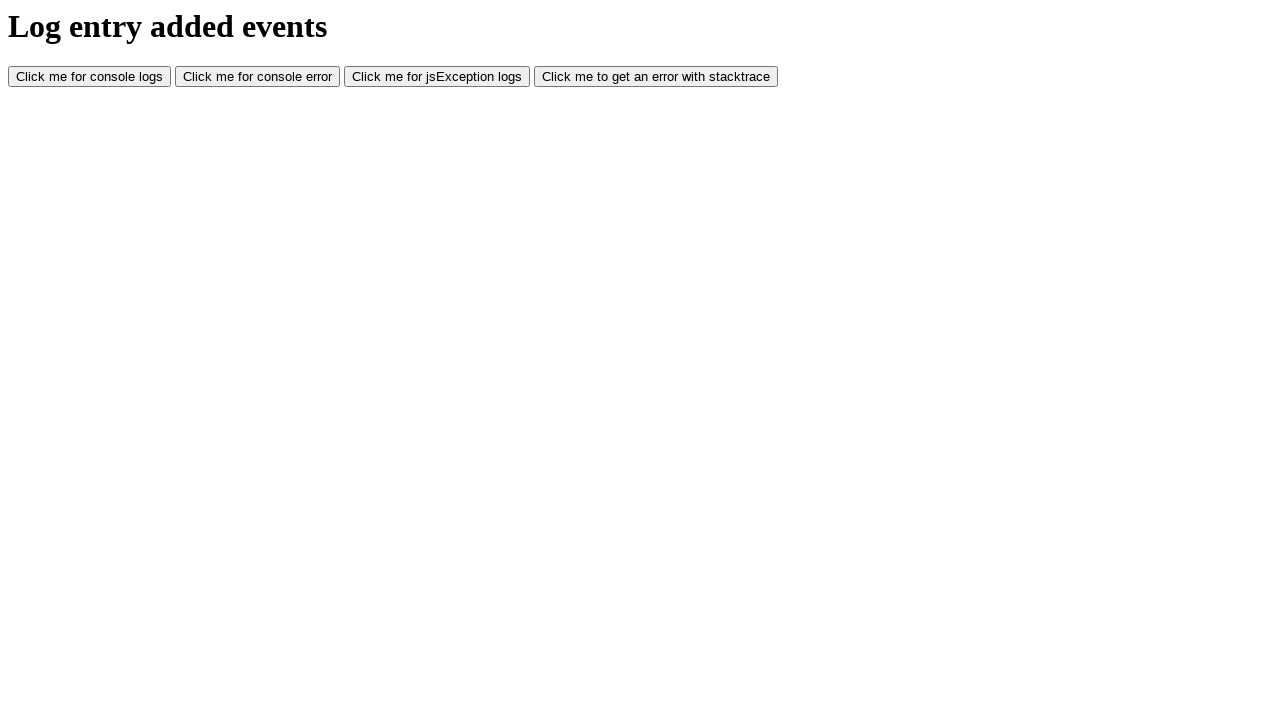

Set viewport size to 1920x1080
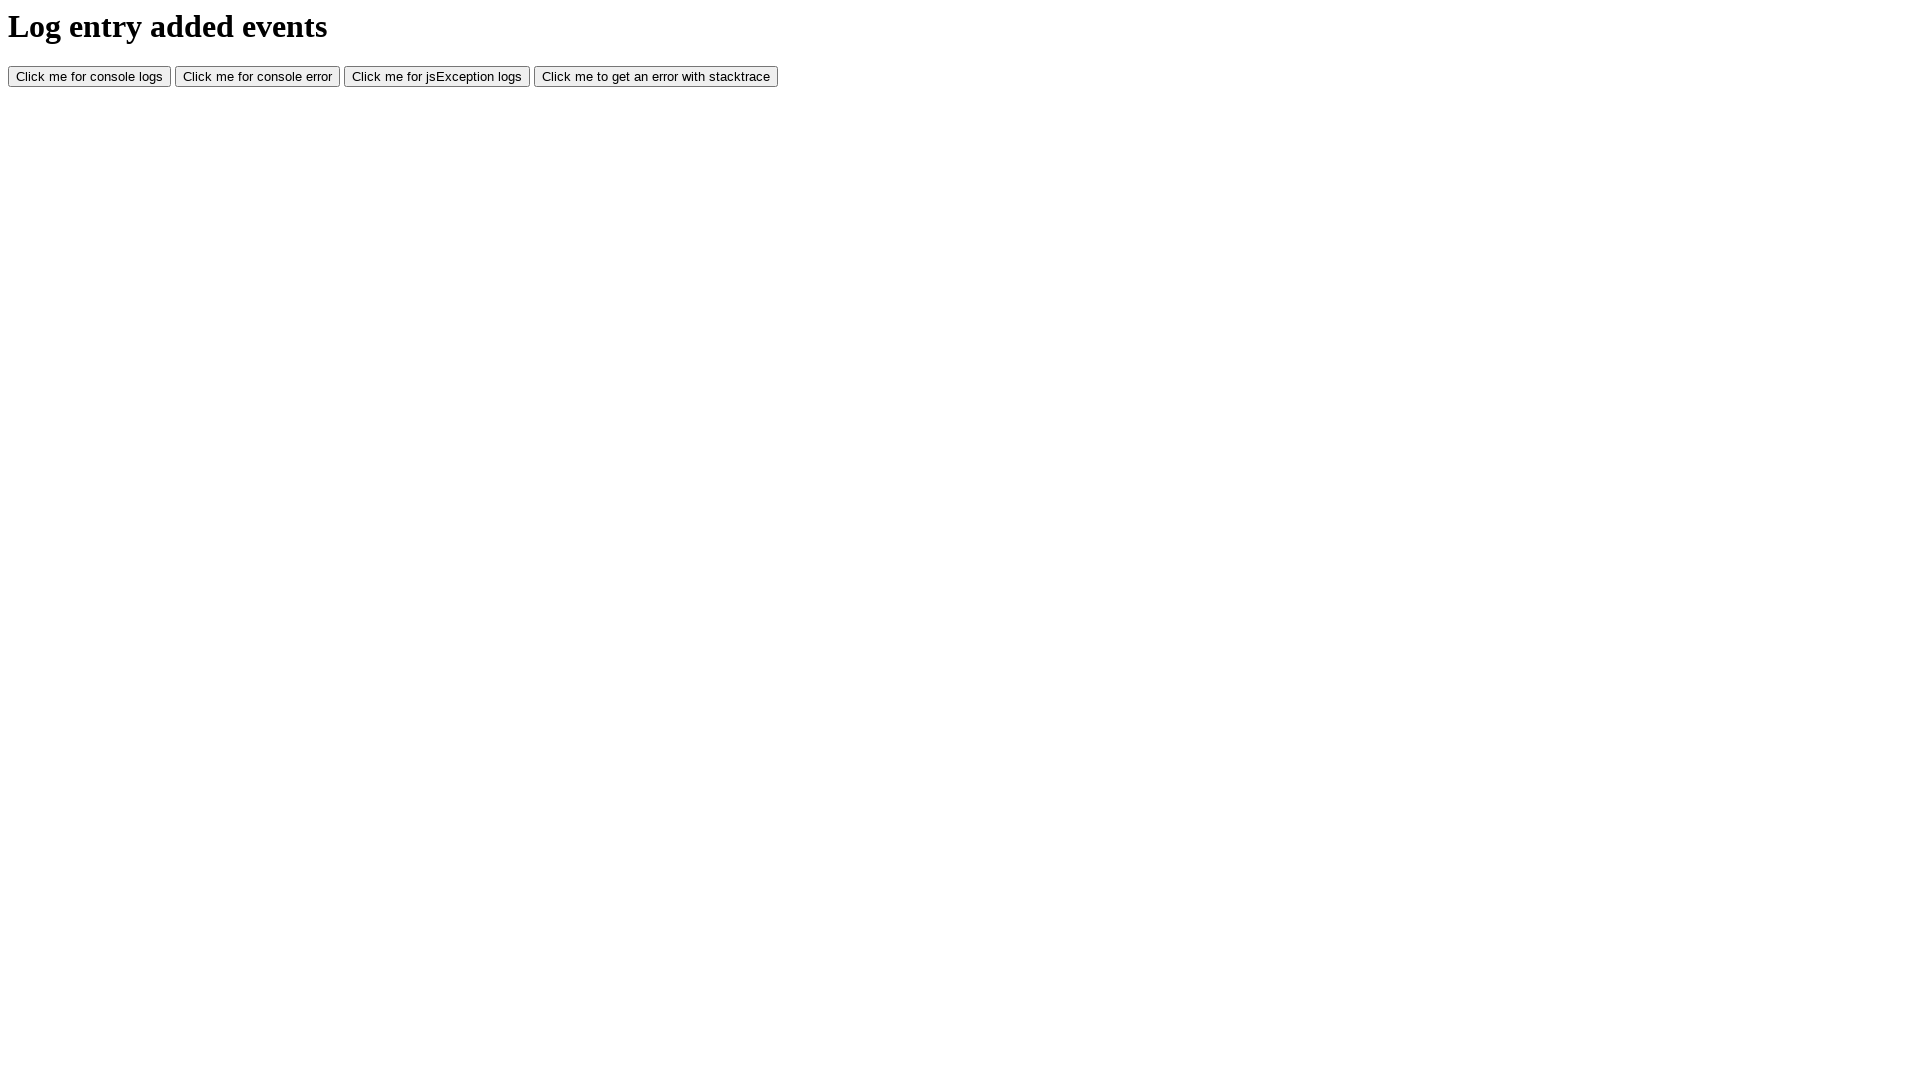

Clicked the console error button to trigger error entry at (258, 77) on #consoleError
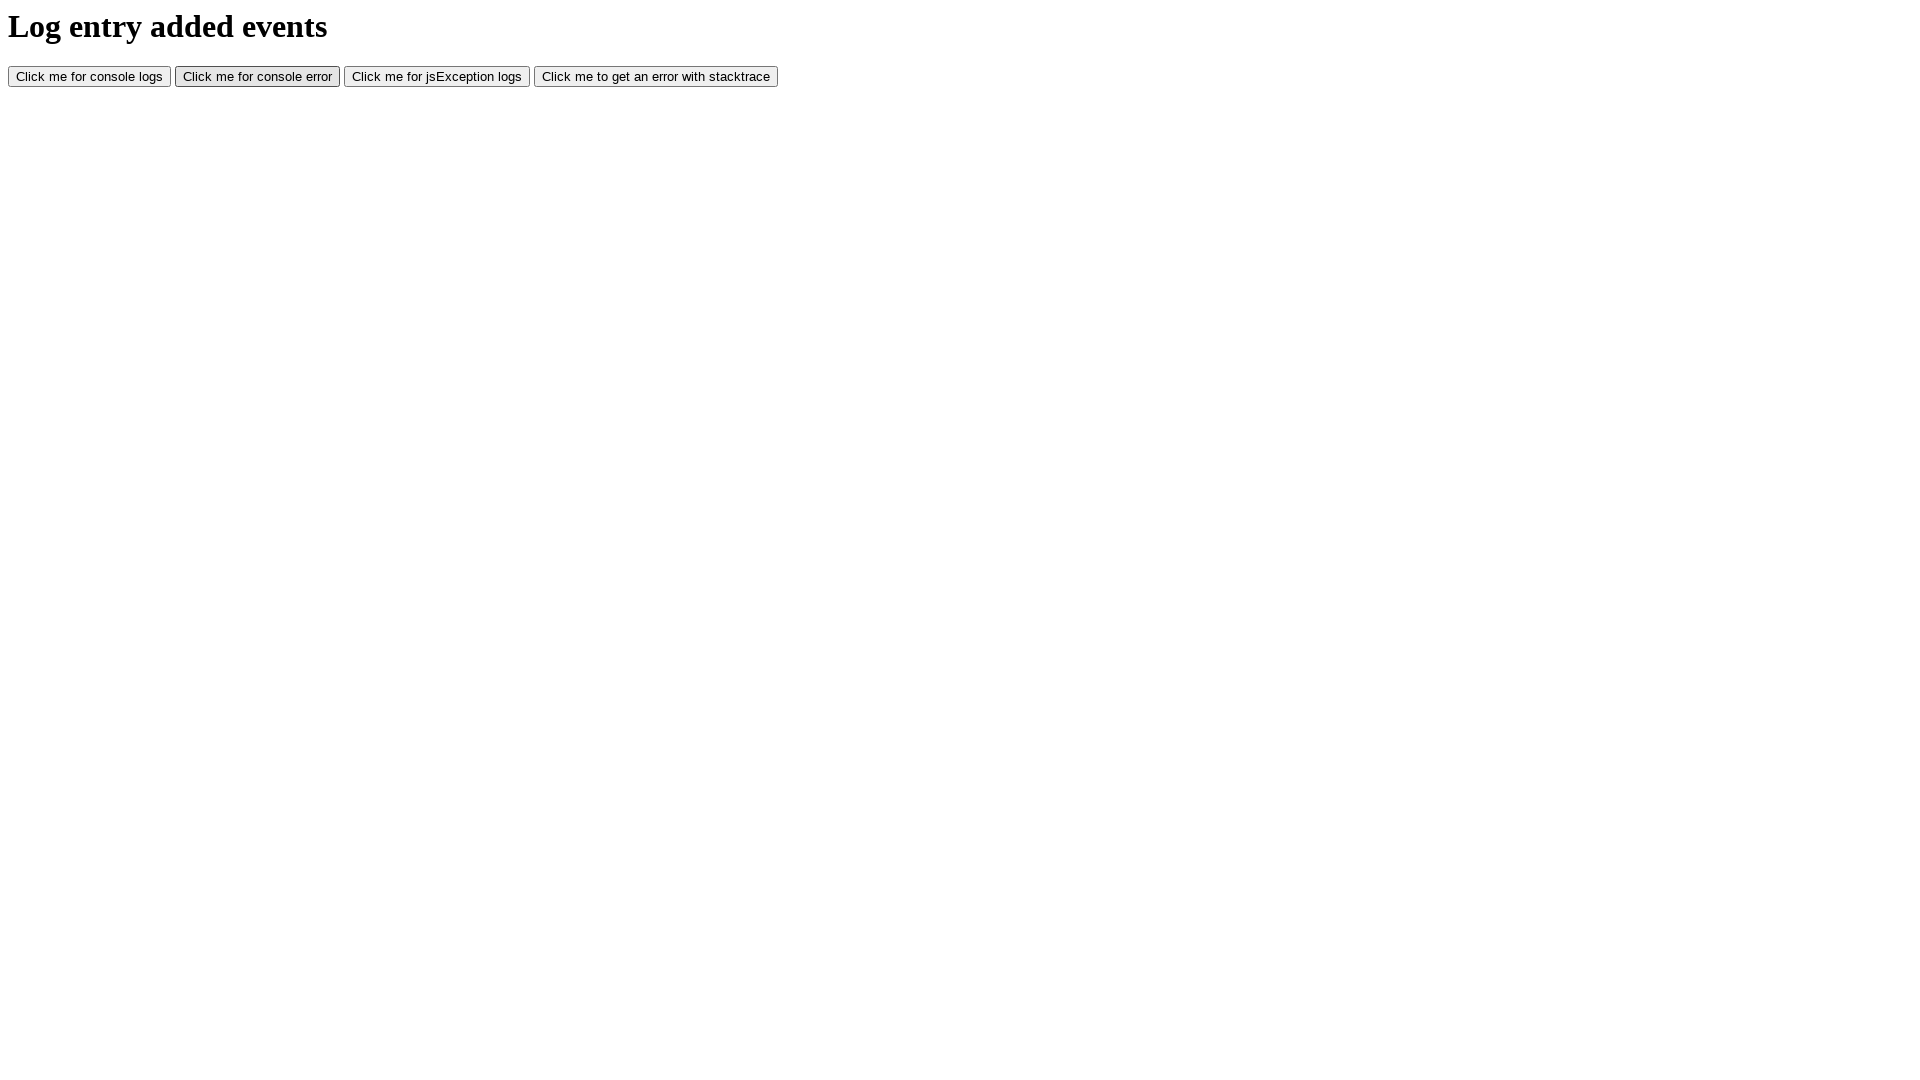

Waited 1000ms for action to complete
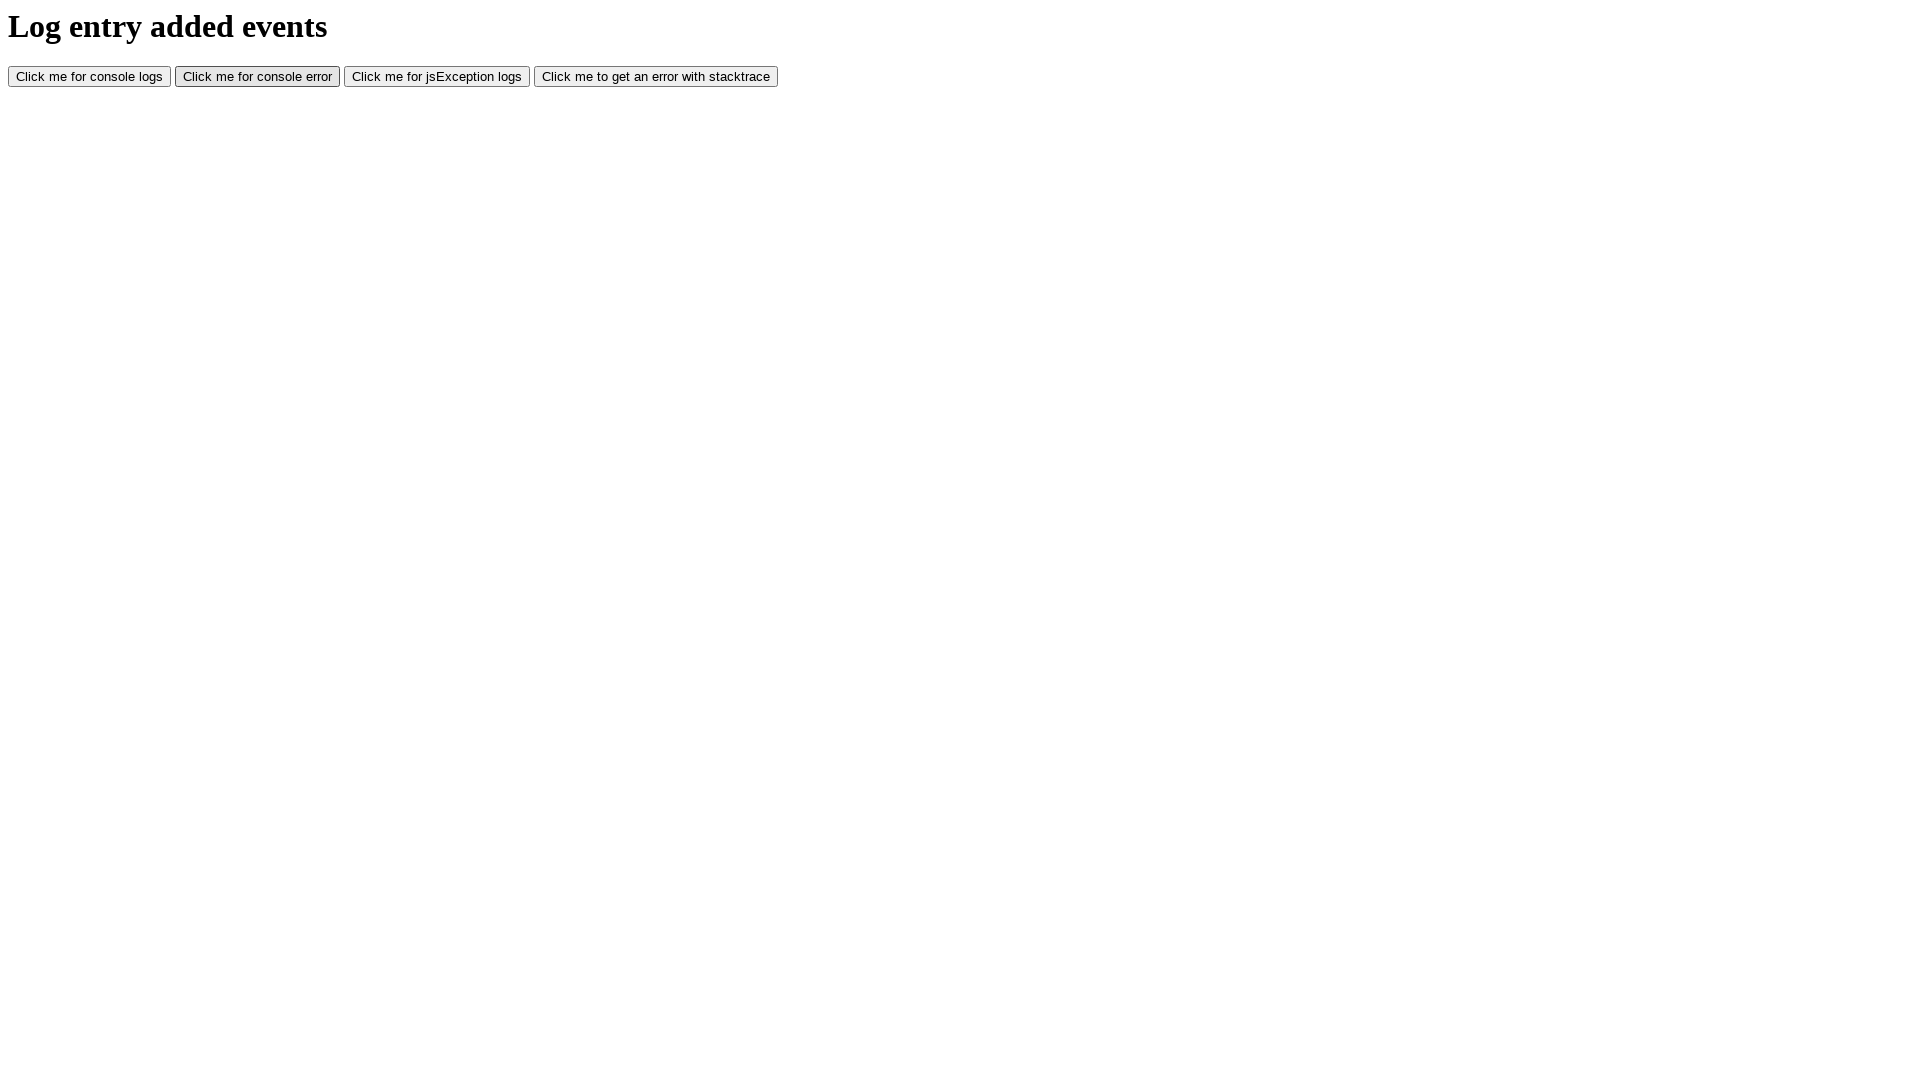

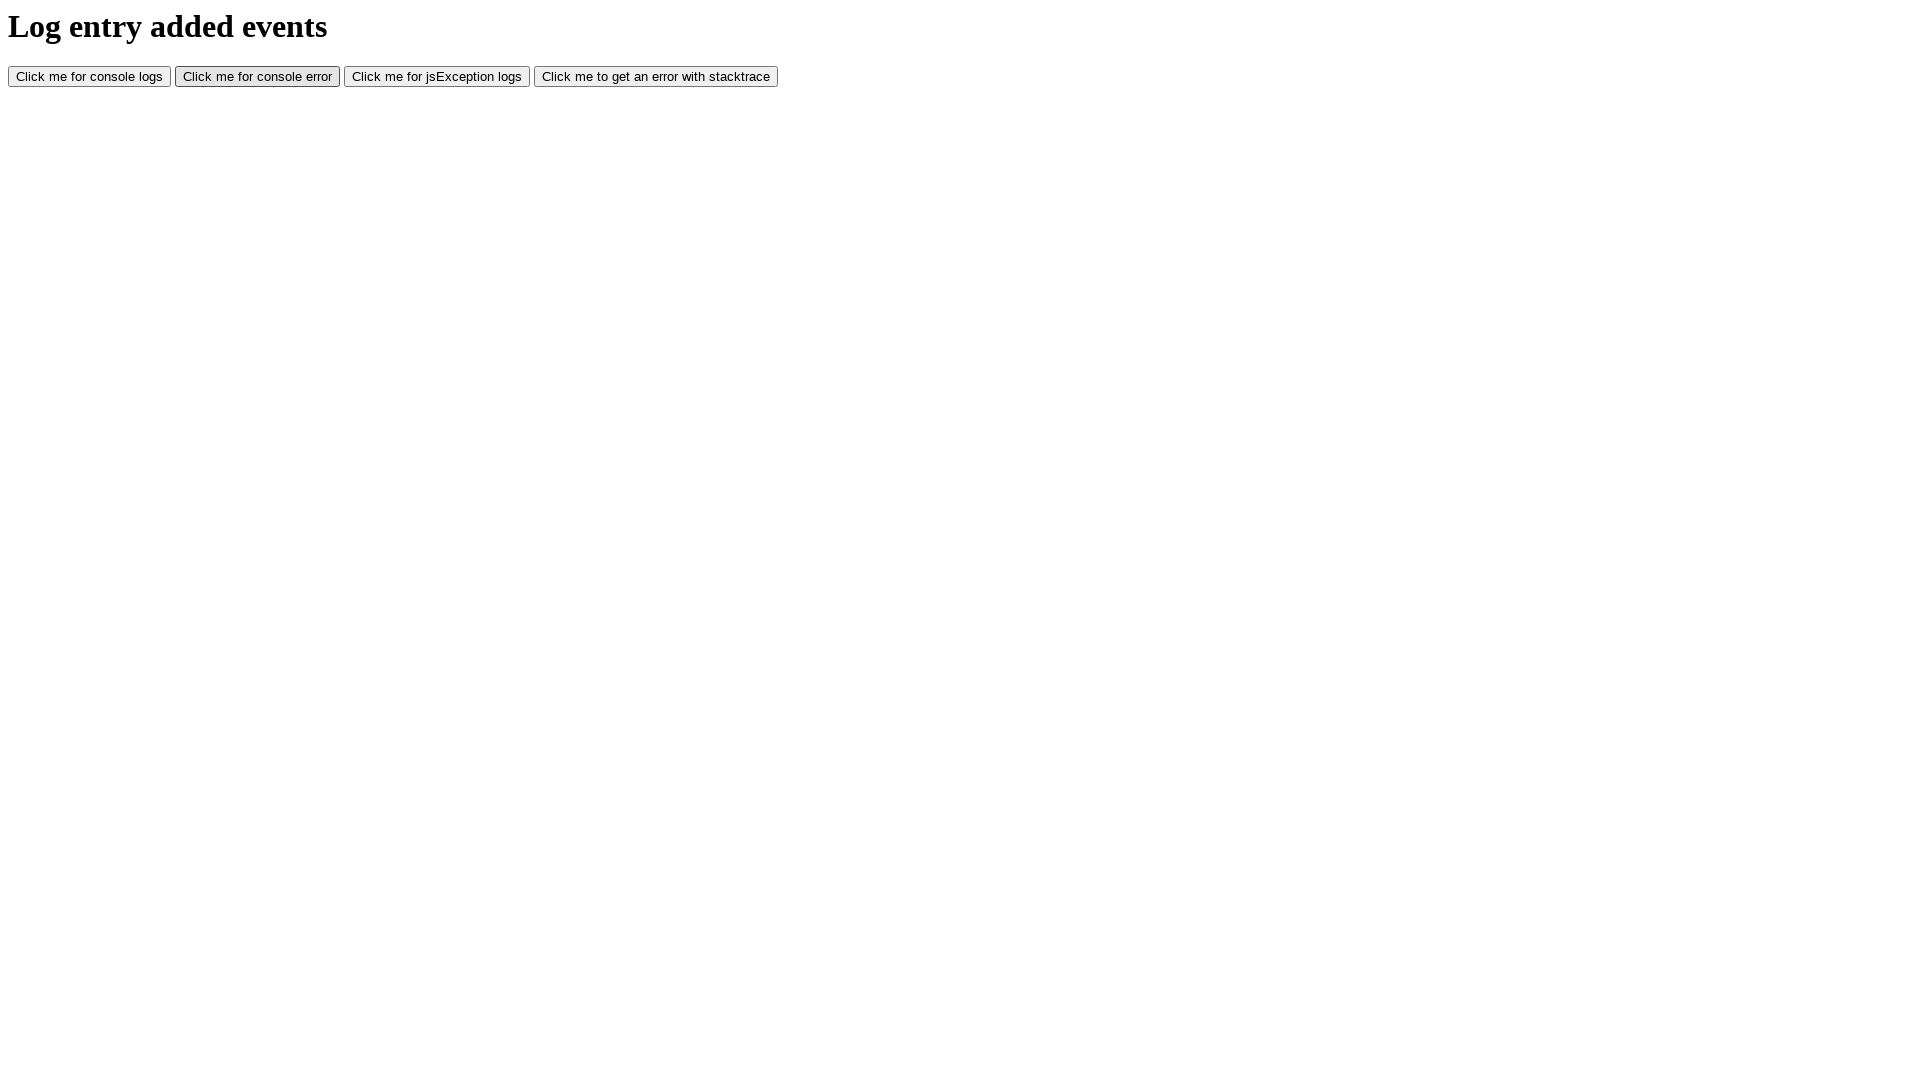